Tests table sorting and pagination functionality on an offers page by clicking the name column header to sort, then navigating through pages using the Next button until finding a specific item (Rice).

Starting URL: https://rahulshettyacademy.com/seleniumPractise/#/offers

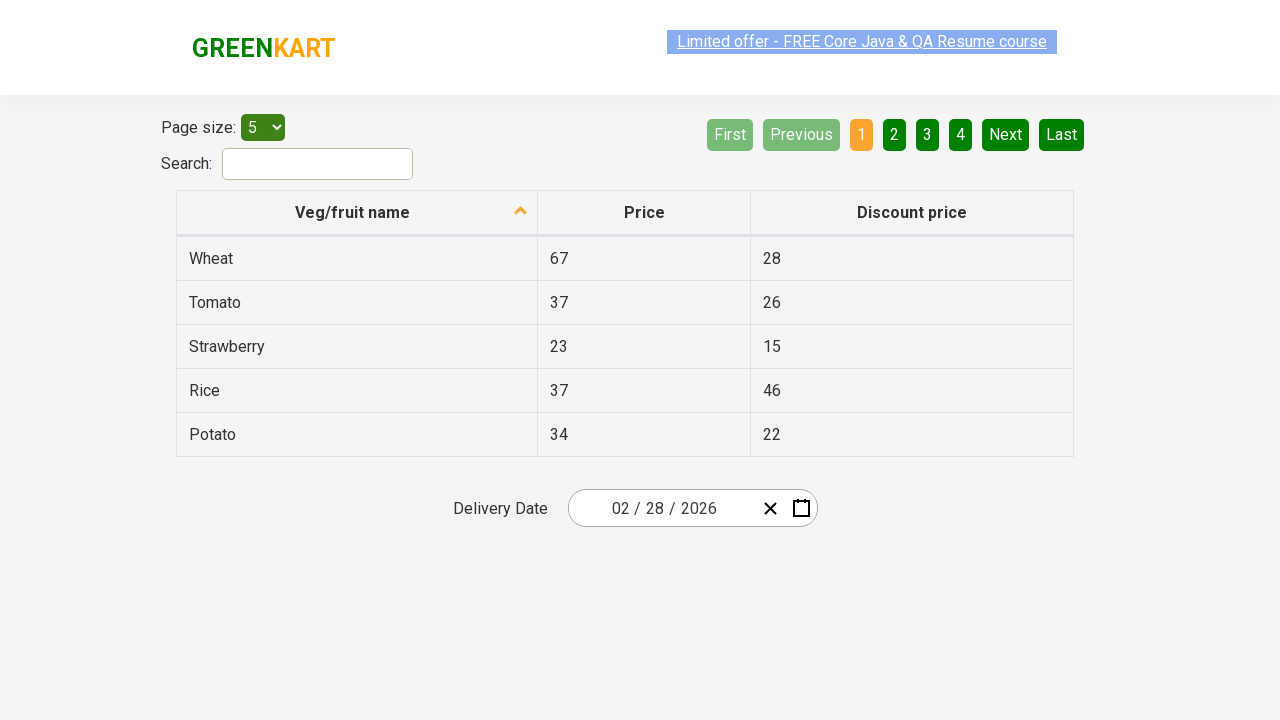

Clicked name column header to sort table at (357, 213) on xpath=//tr/th[1]
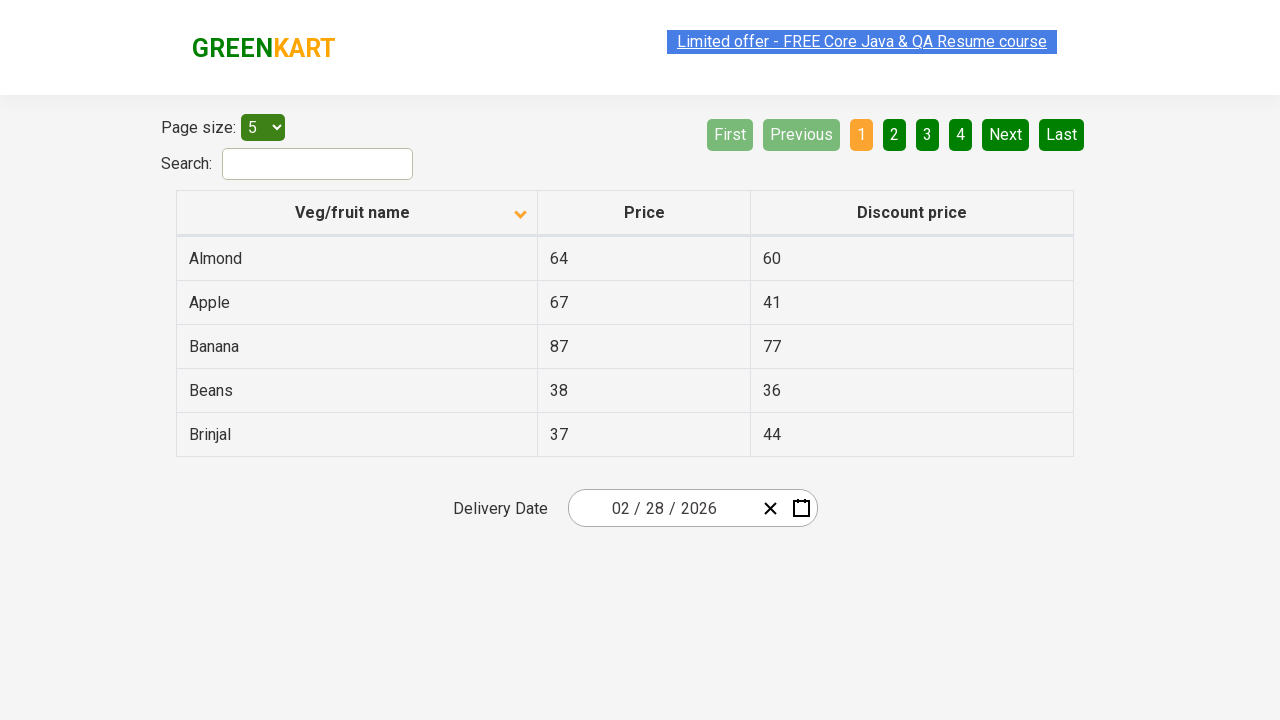

Table rows loaded and visible
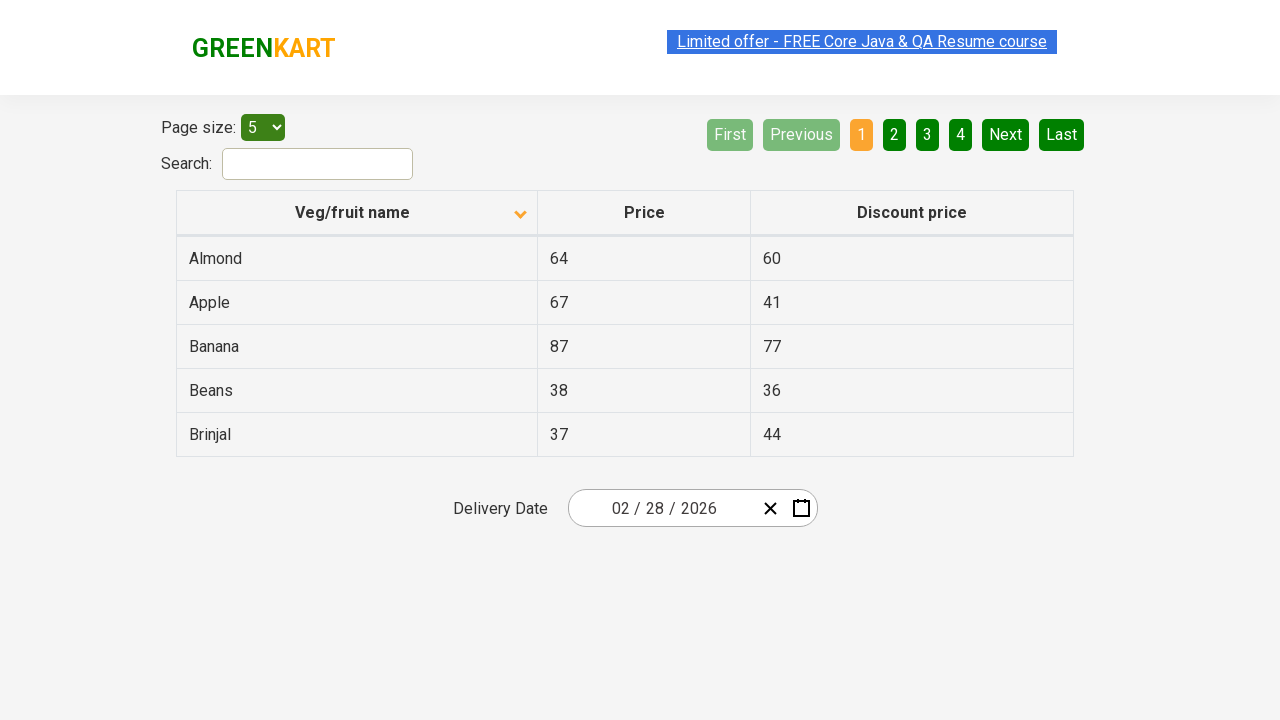

Clicked Next button to navigate to next page at (1006, 134) on [aria-label='Next']
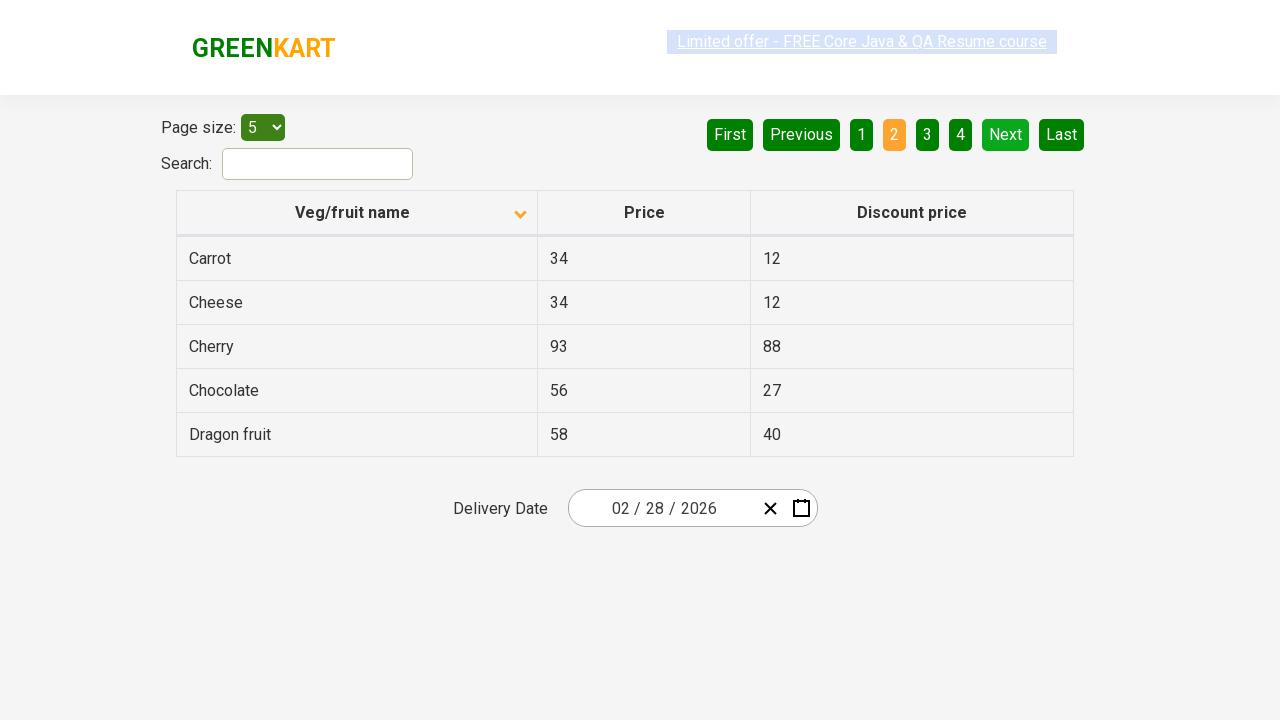

Waited for page to update after navigation
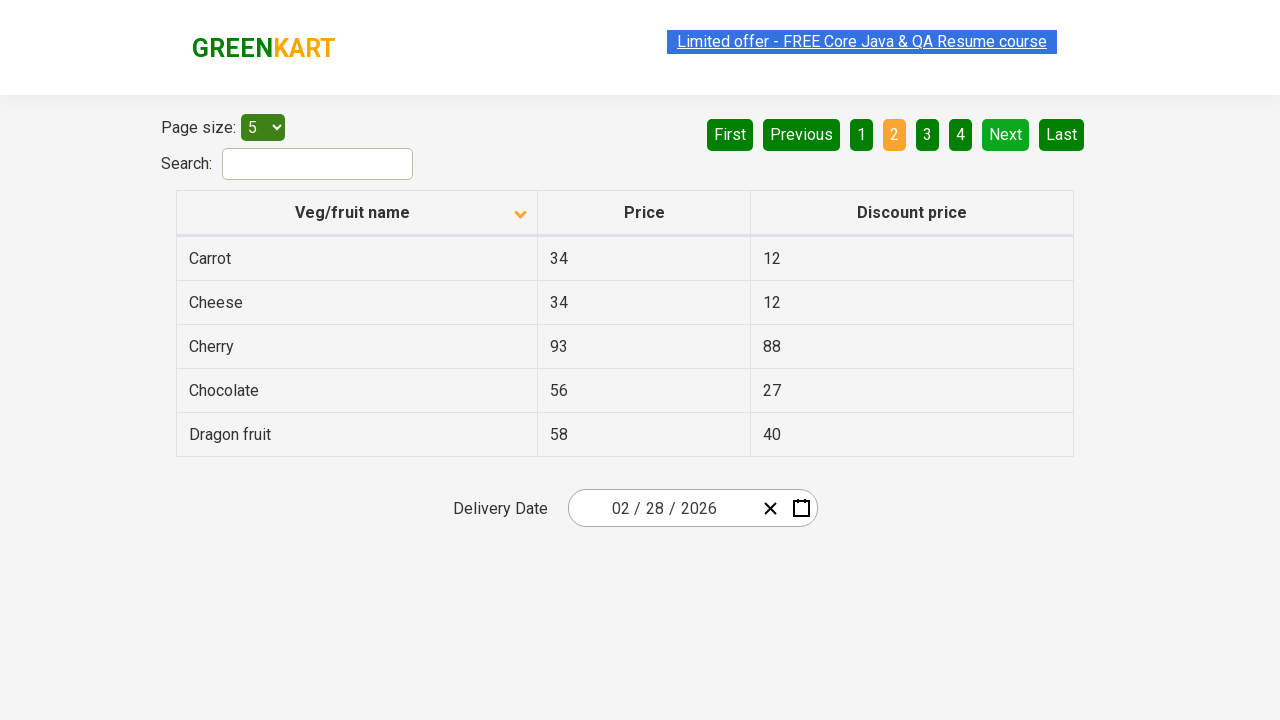

Clicked Next button to navigate to next page at (1006, 134) on [aria-label='Next']
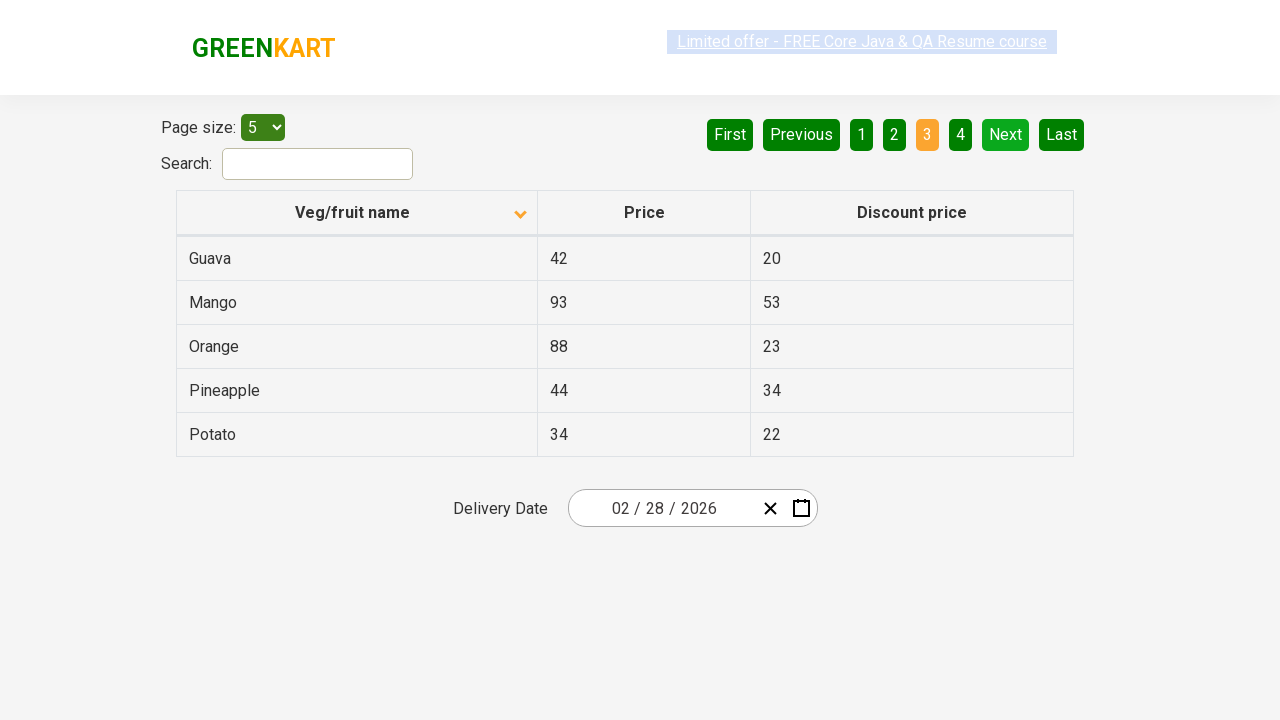

Waited for page to update after navigation
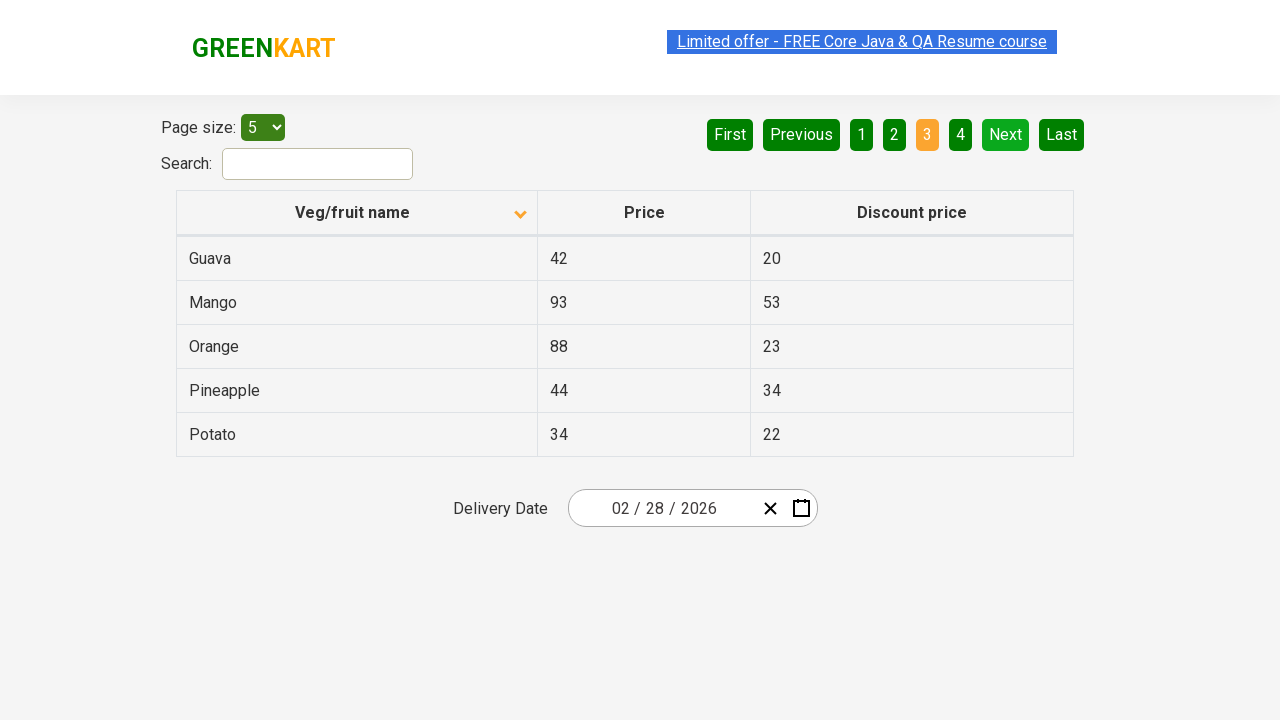

Clicked Next button to navigate to next page at (1006, 134) on [aria-label='Next']
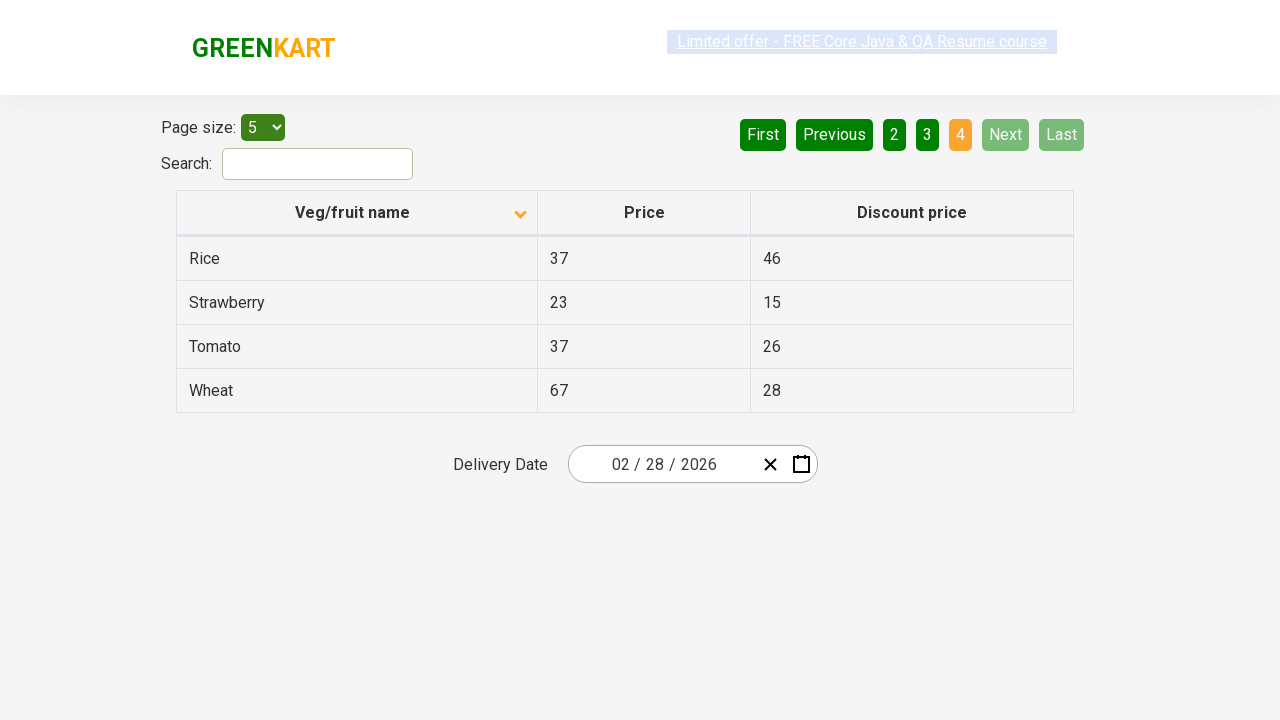

Waited for page to update after navigation
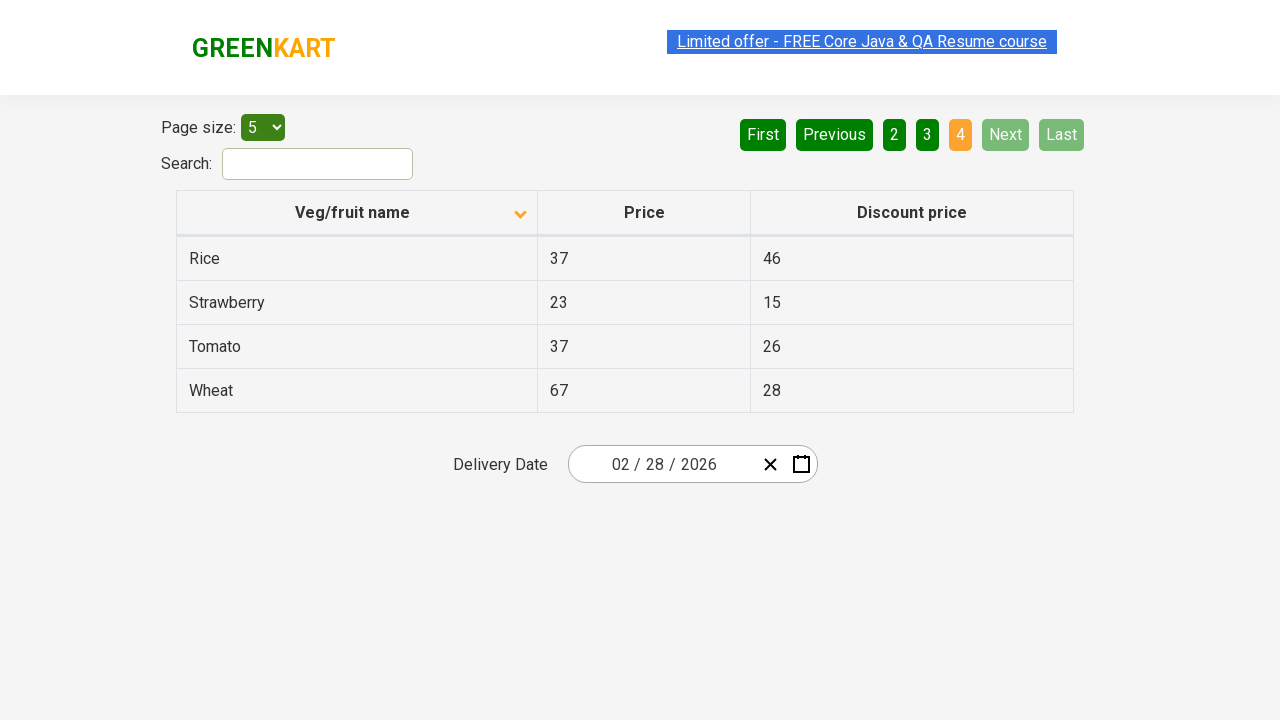

Found 'Rice' item on current page
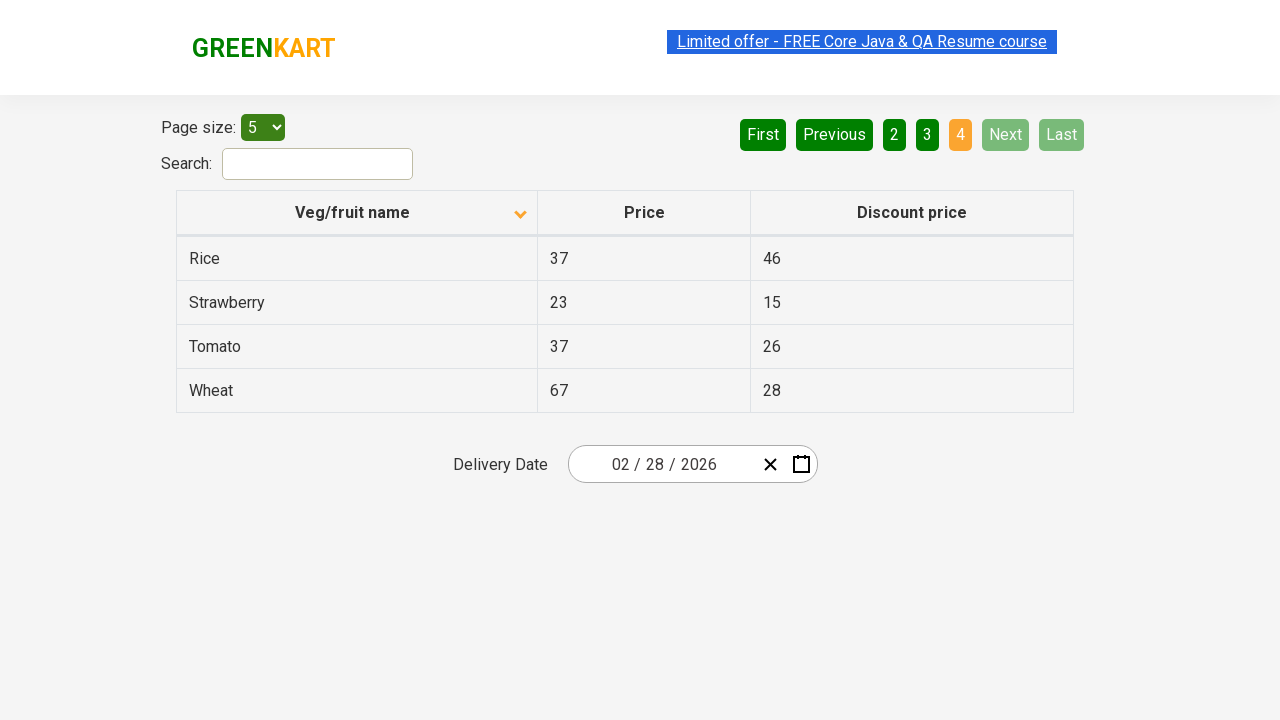

Verified 'Rice' item is visible on the page
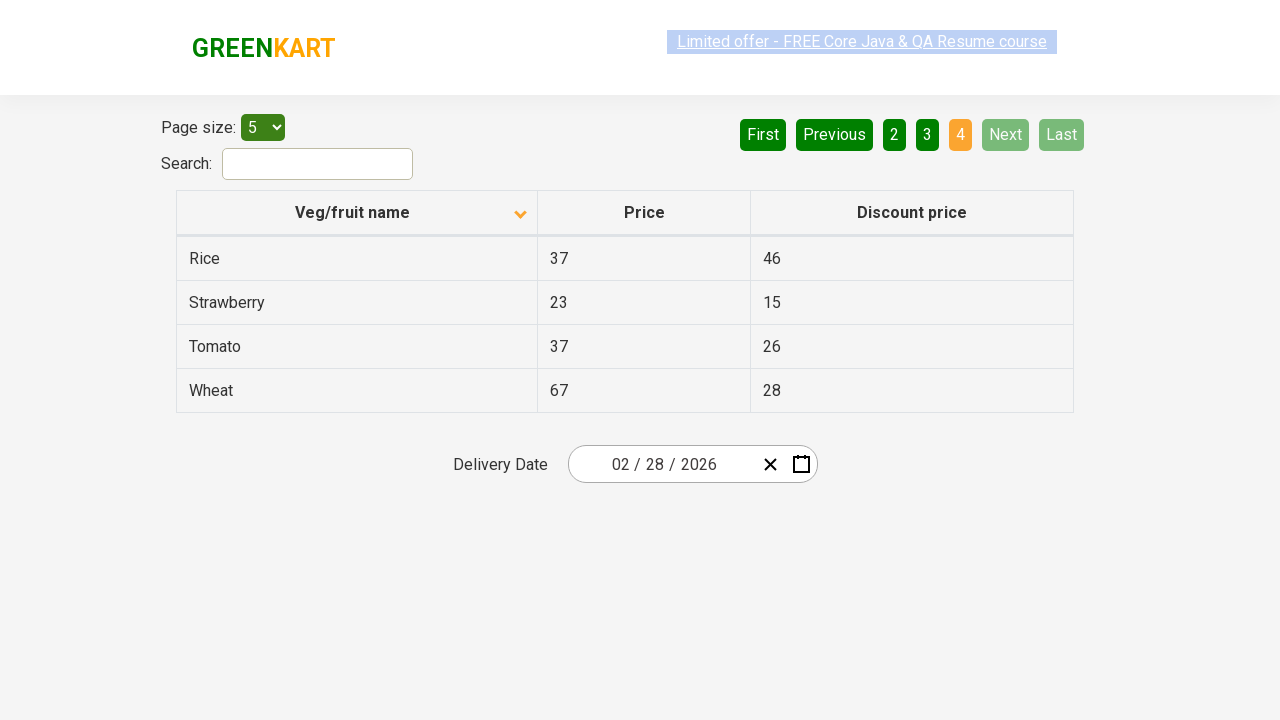

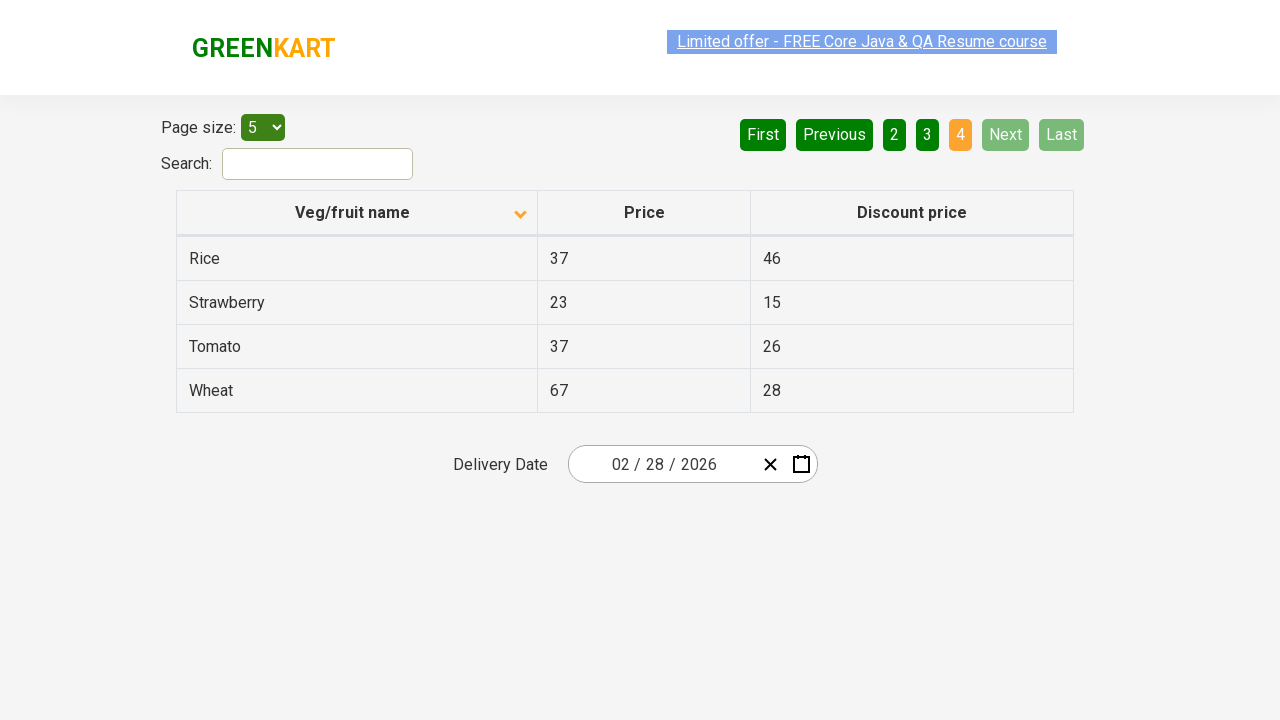